Tests that edits are saved when the input loses focus (blur event)

Starting URL: https://demo.playwright.dev/todomvc

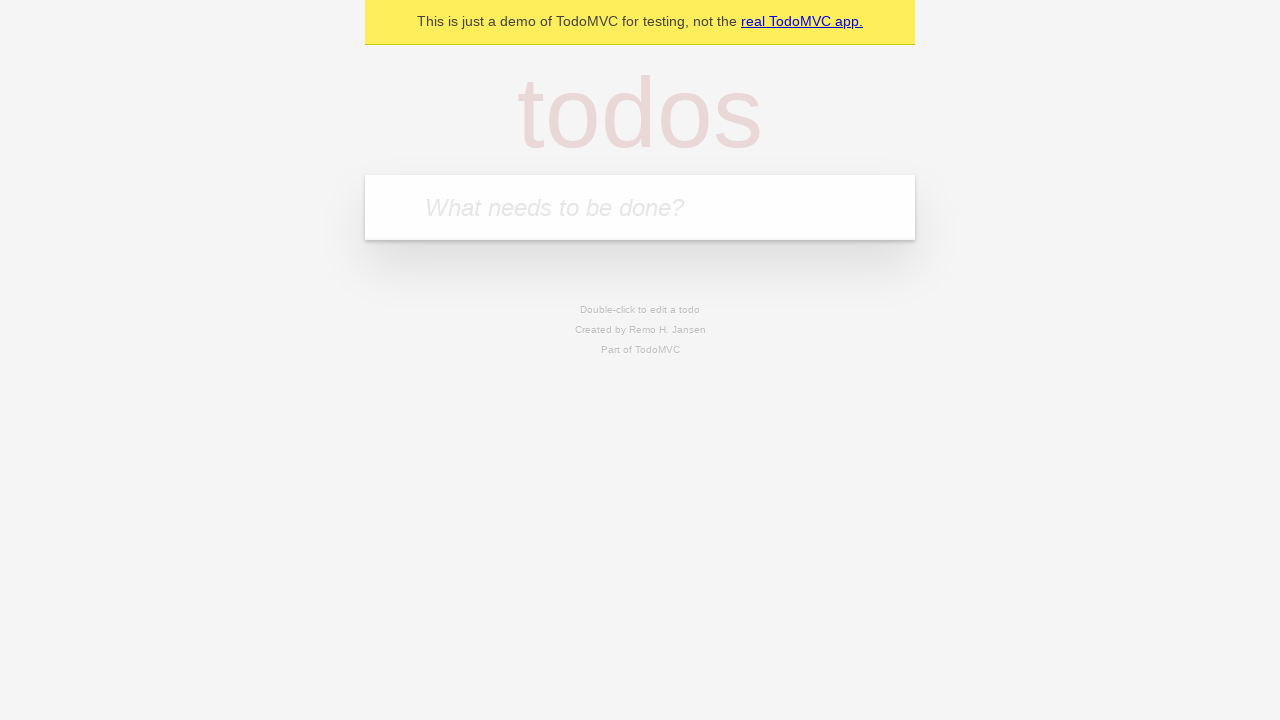

Filled first todo input with 'buy some cheese' on internal:attr=[placeholder="What needs to be done?"i]
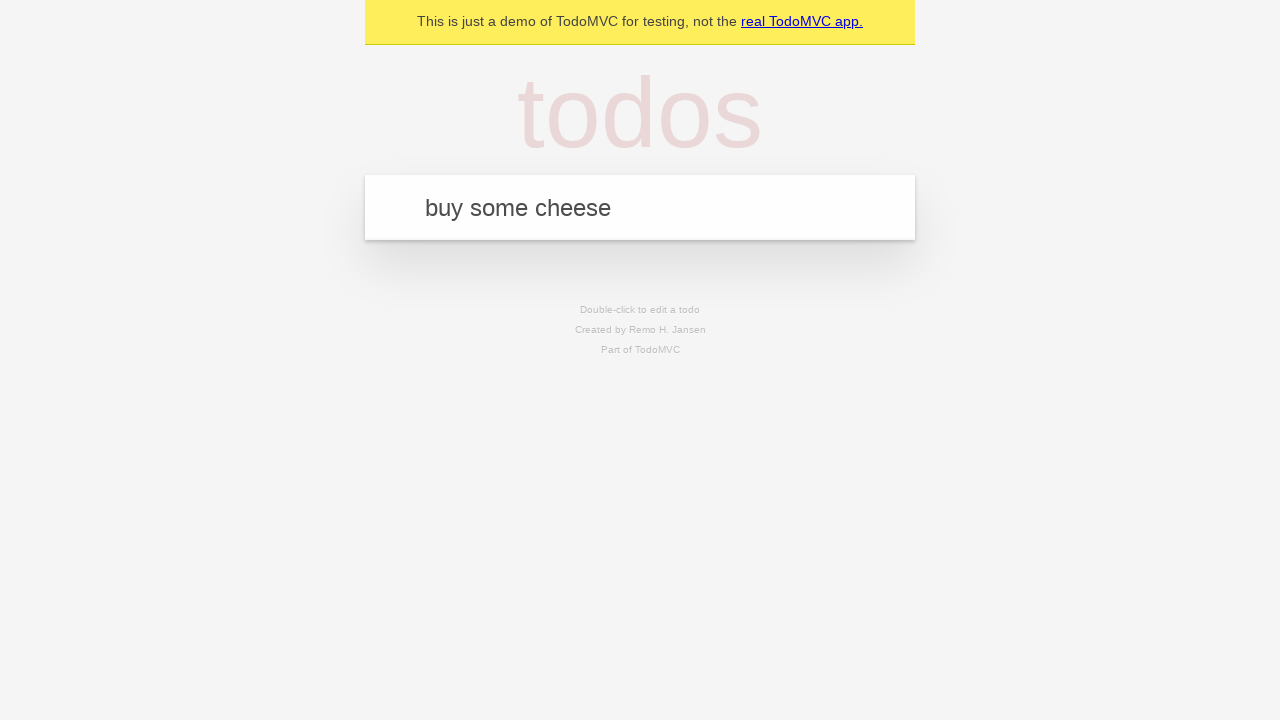

Pressed Enter to create first todo on internal:attr=[placeholder="What needs to be done?"i]
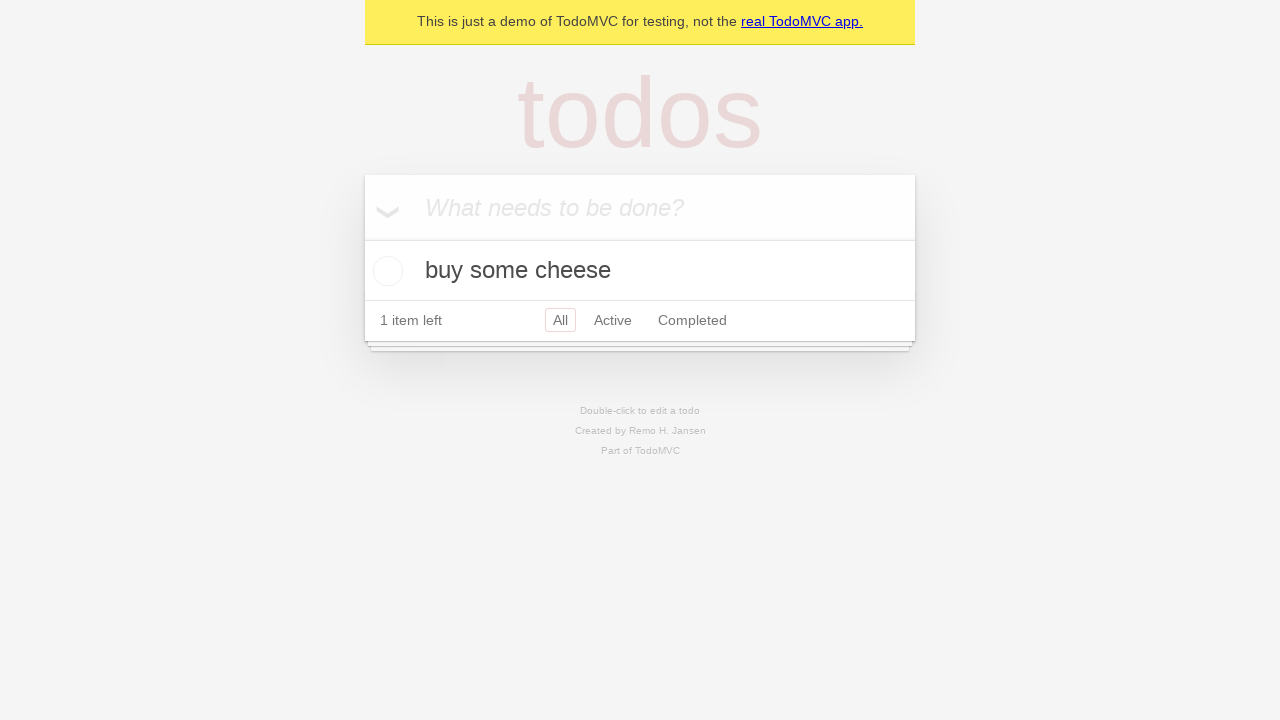

Filled second todo input with 'feed the cat' on internal:attr=[placeholder="What needs to be done?"i]
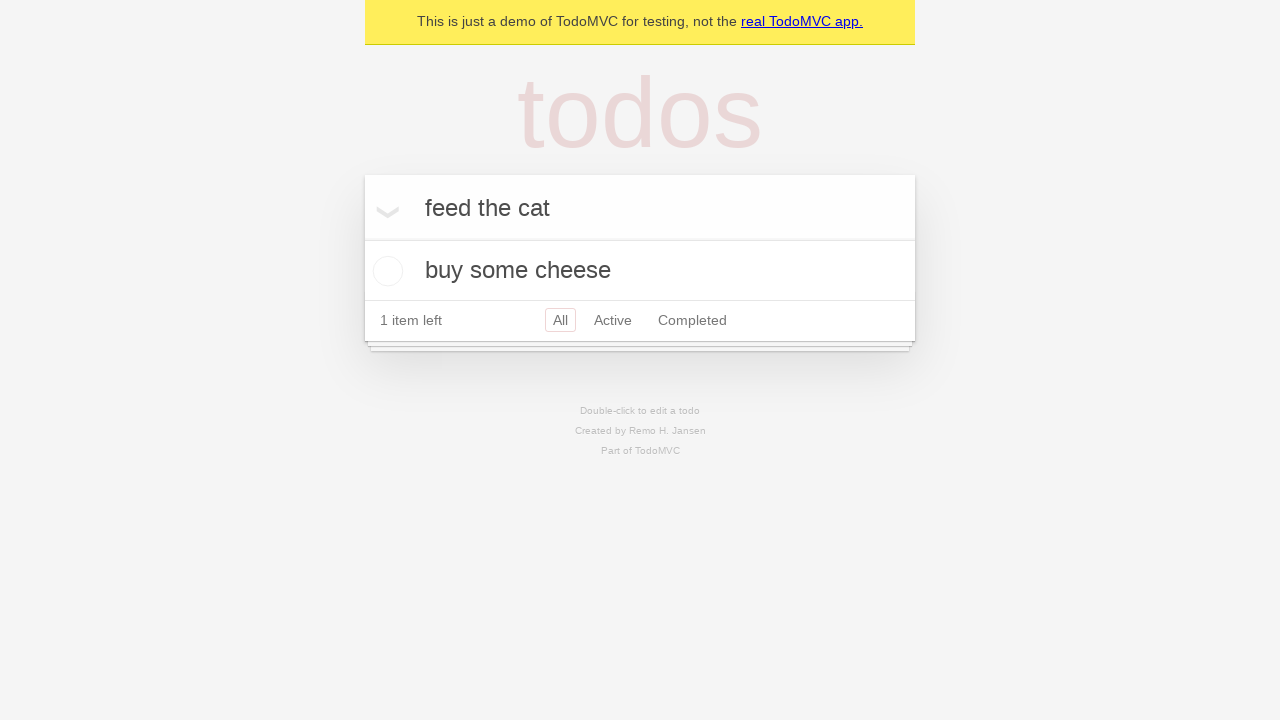

Pressed Enter to create second todo on internal:attr=[placeholder="What needs to be done?"i]
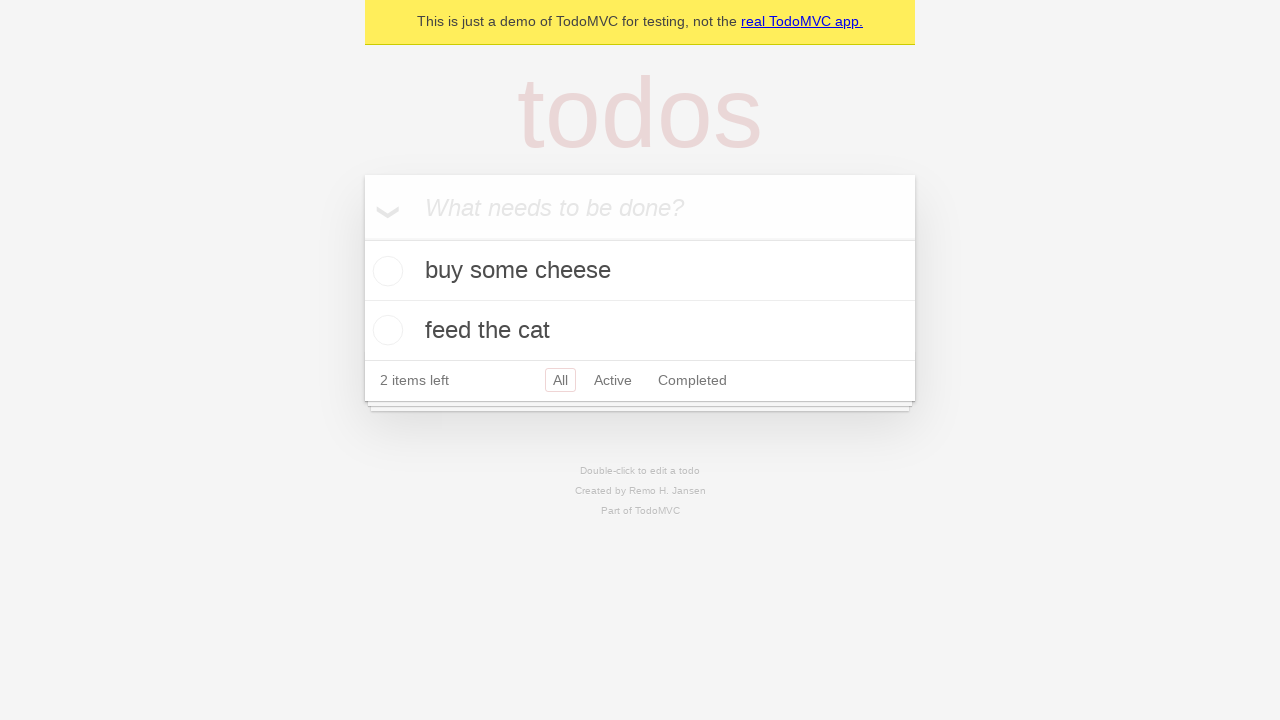

Filled third todo input with 'book a doctors appointment' on internal:attr=[placeholder="What needs to be done?"i]
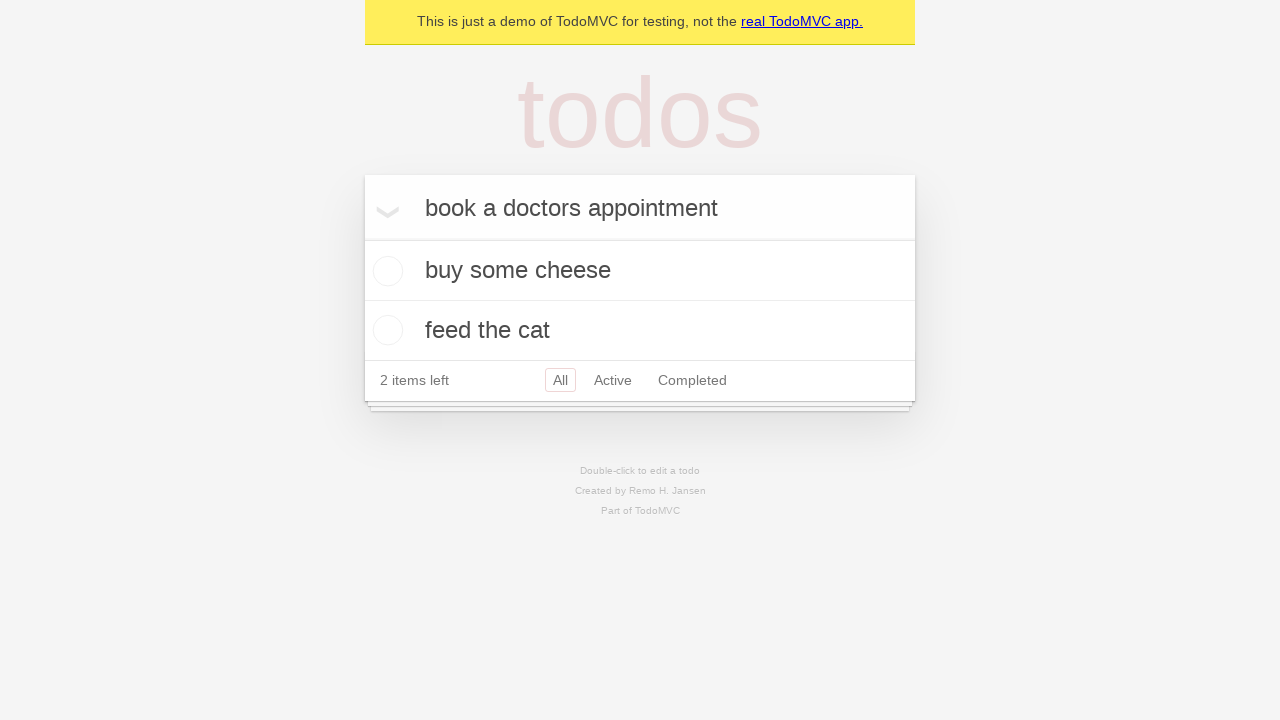

Pressed Enter to create third todo on internal:attr=[placeholder="What needs to be done?"i]
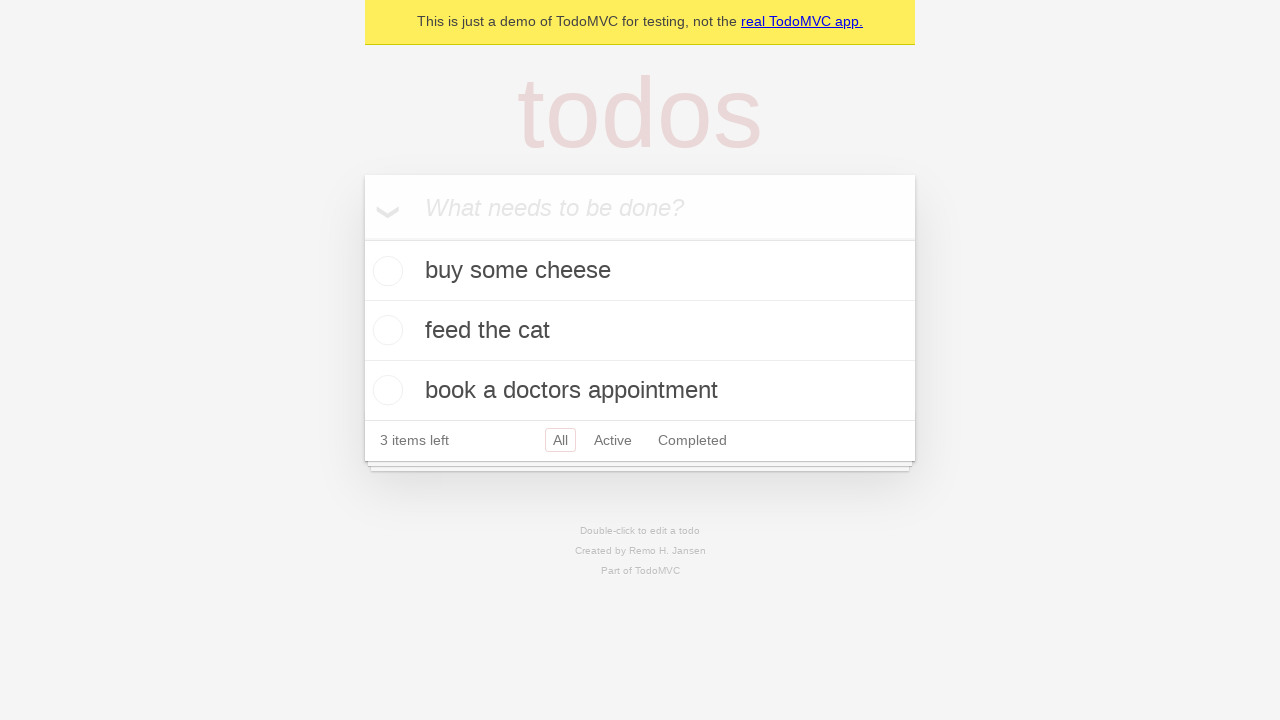

Double-clicked second todo to enter edit mode at (640, 331) on internal:testid=[data-testid="todo-item"s] >> nth=1
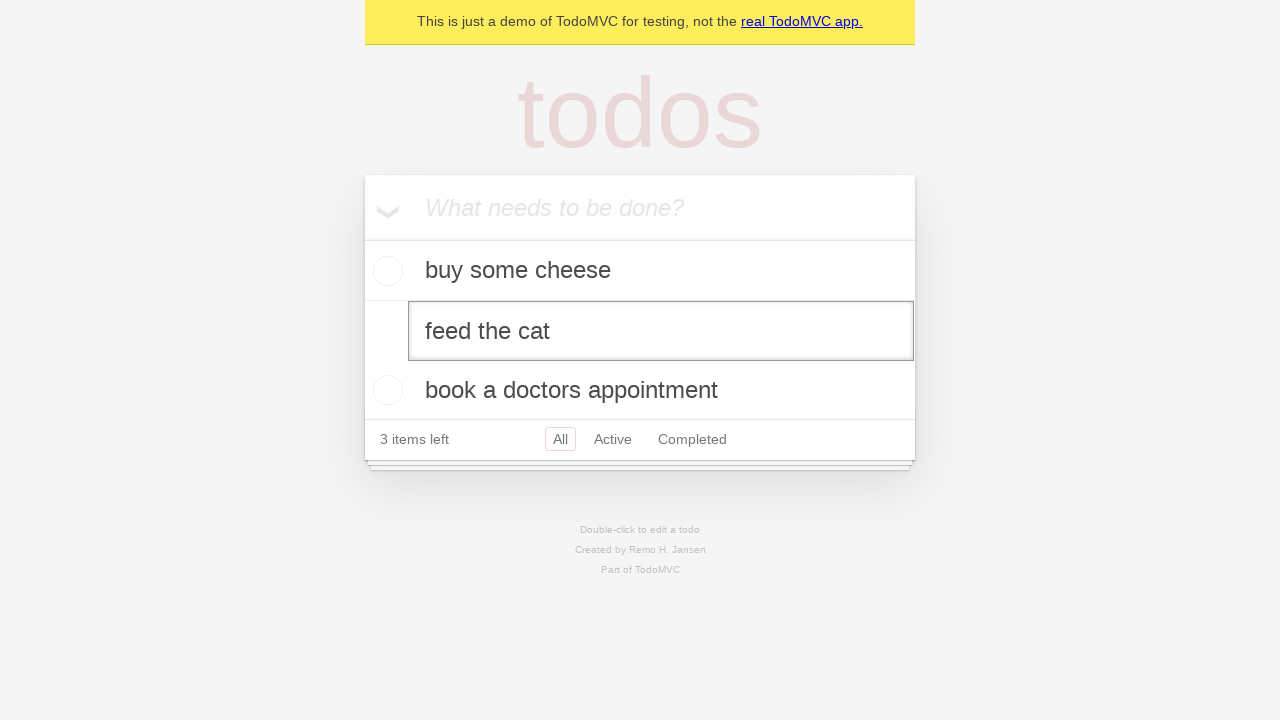

Filled edit textbox with 'buy some sausages' on internal:testid=[data-testid="todo-item"s] >> nth=1 >> internal:role=textbox[nam
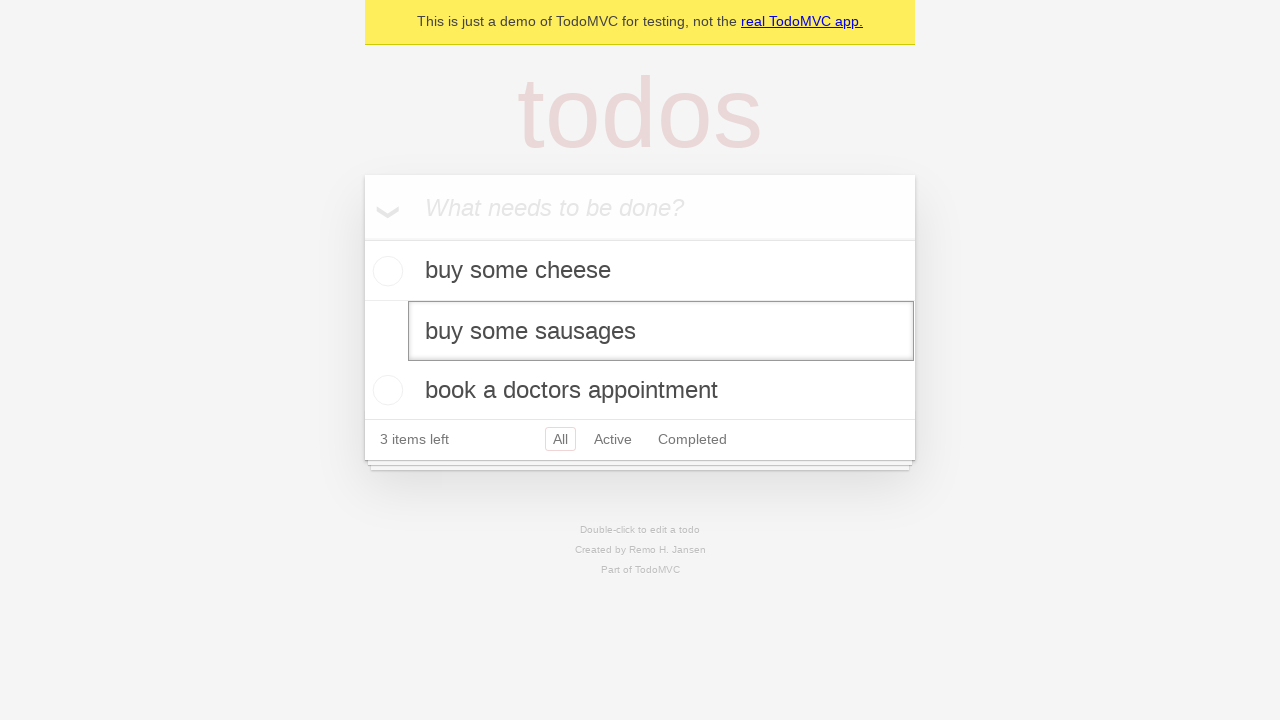

Dispatched blur event to save edited todo text
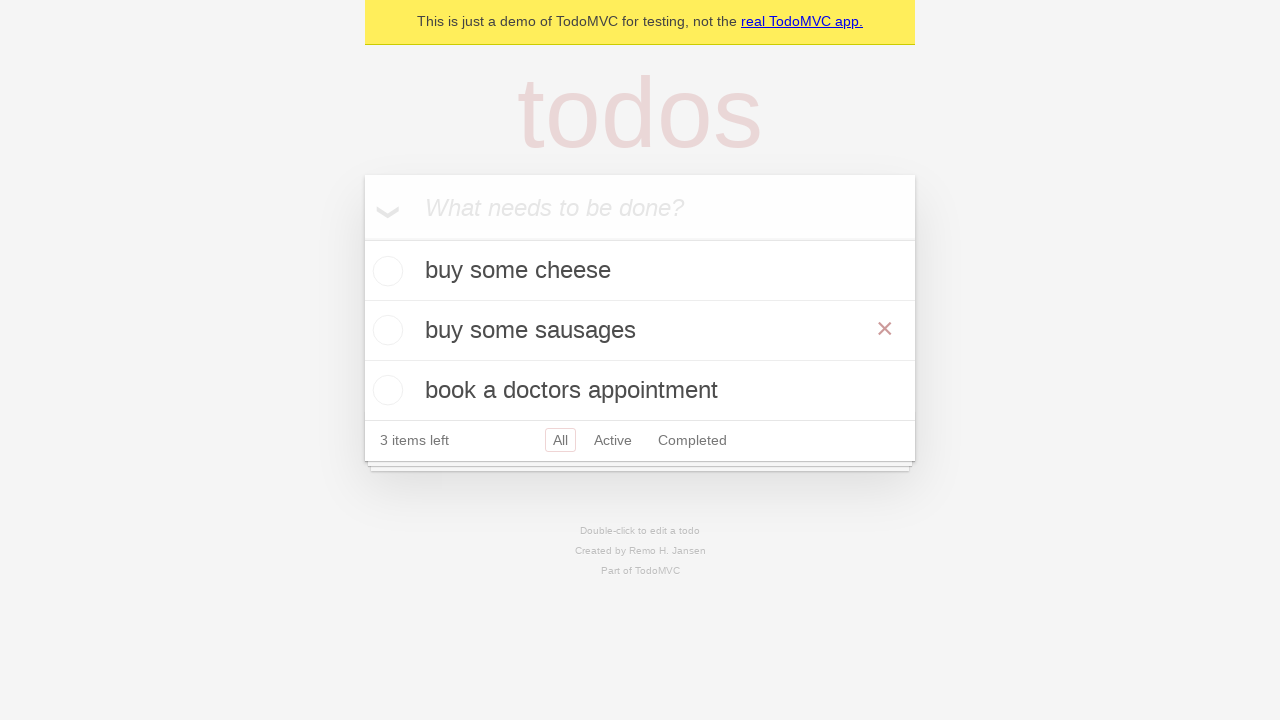

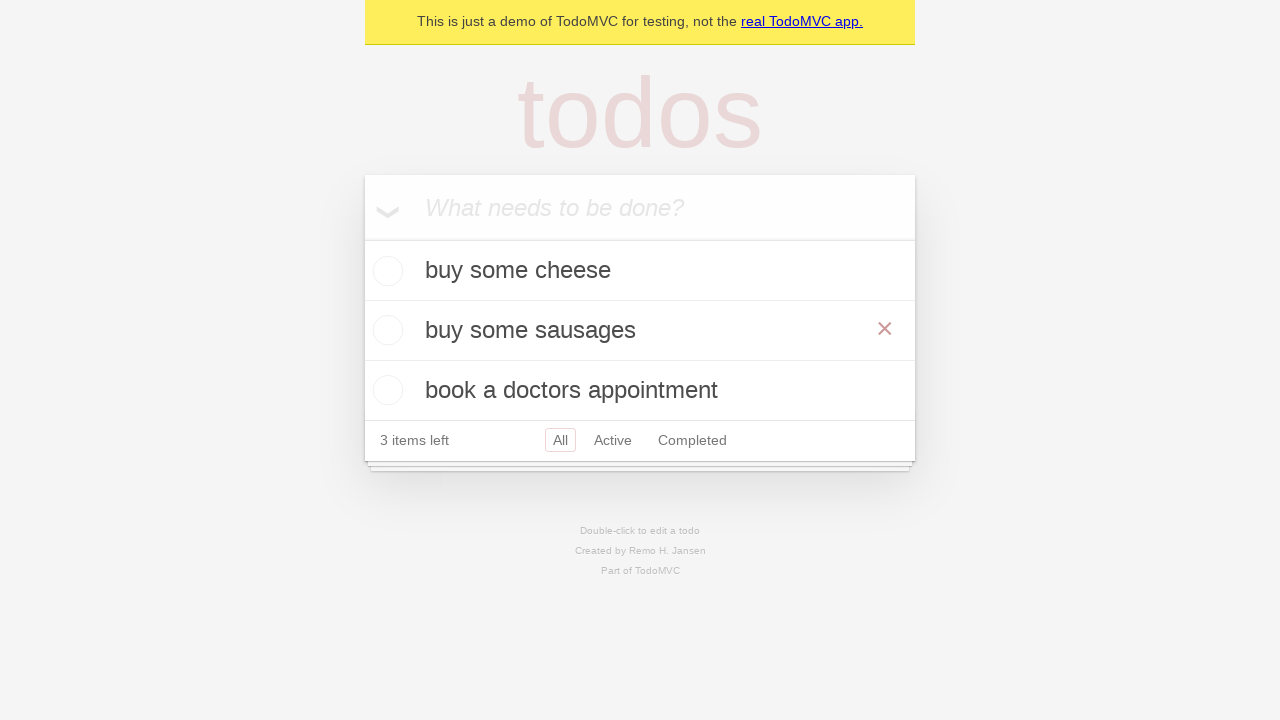